Tests tooltip functionality by hovering over an age input field and verifying the tooltip text appears

Starting URL: https://automationfc.github.io/jquery-tooltip/

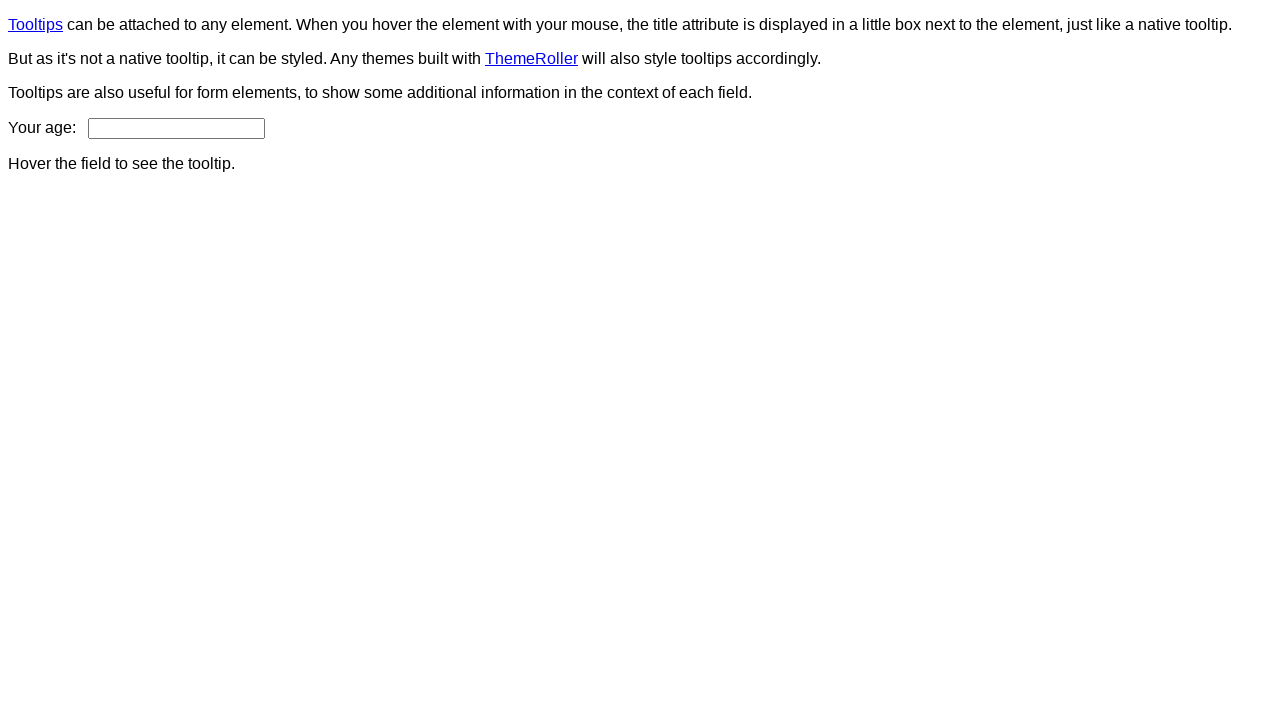

Hovered over age input field to trigger tooltip at (176, 128) on input#age
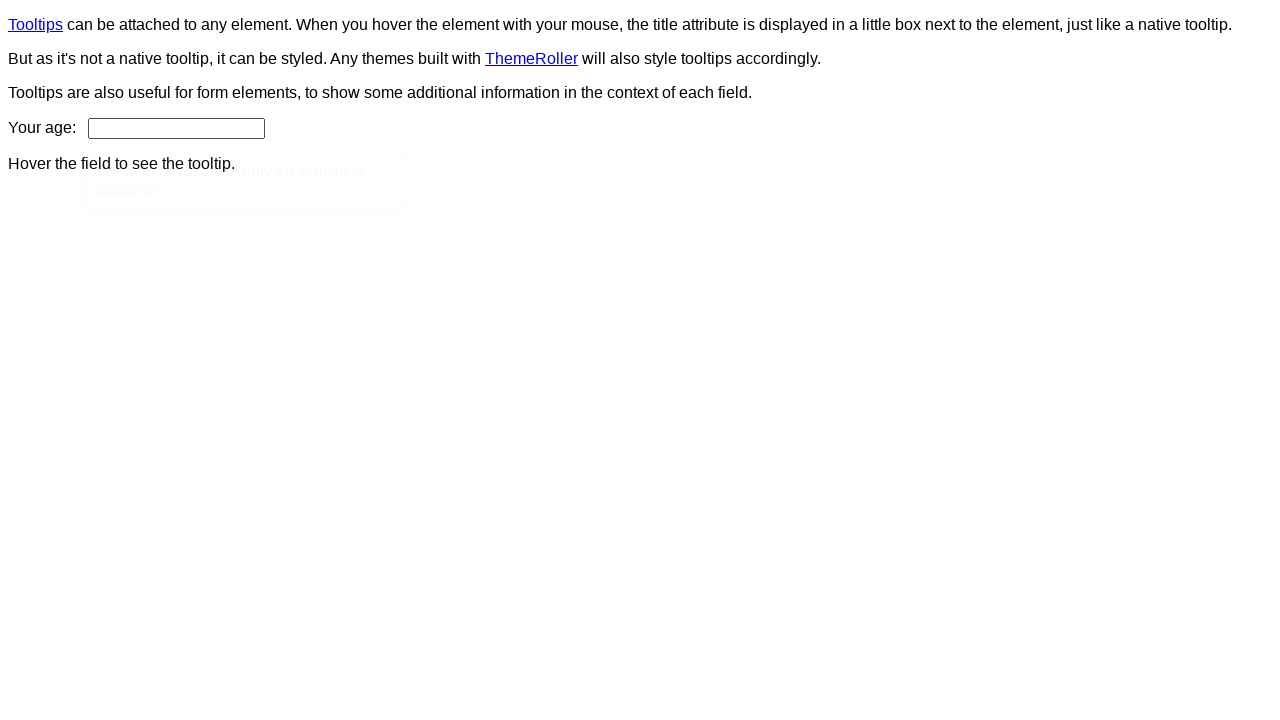

Tooltip content element became visible after hovering
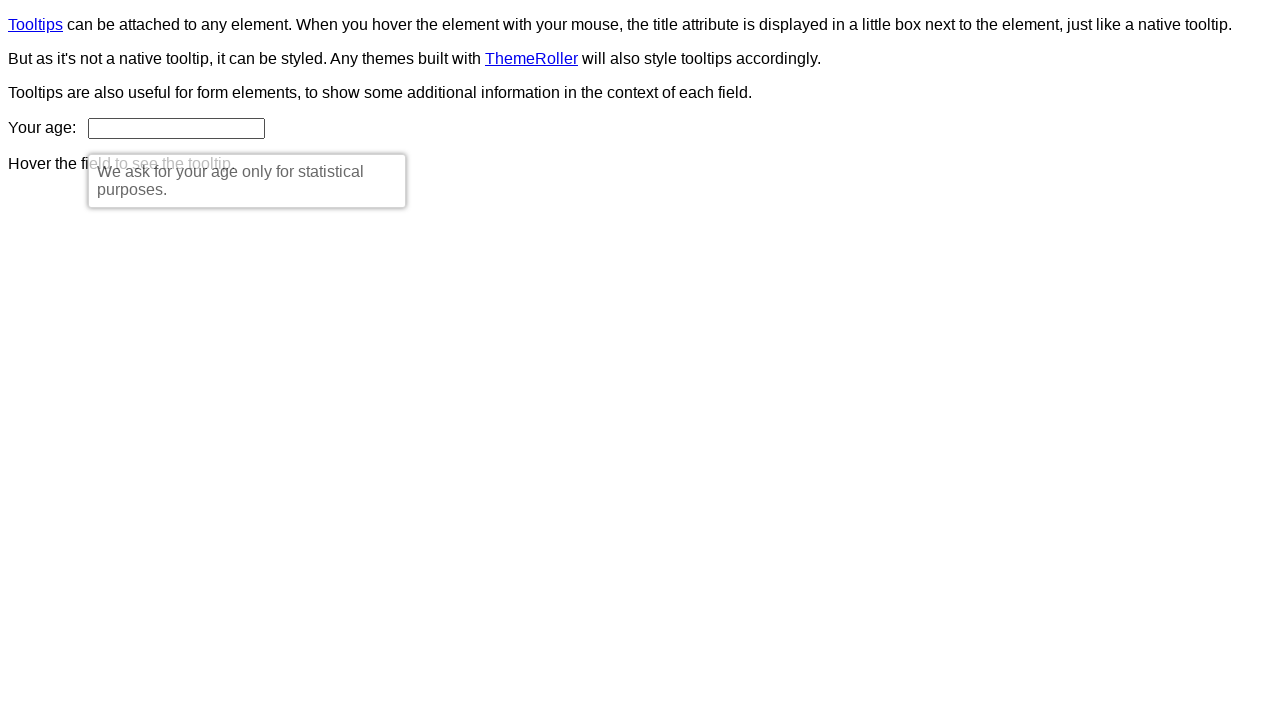

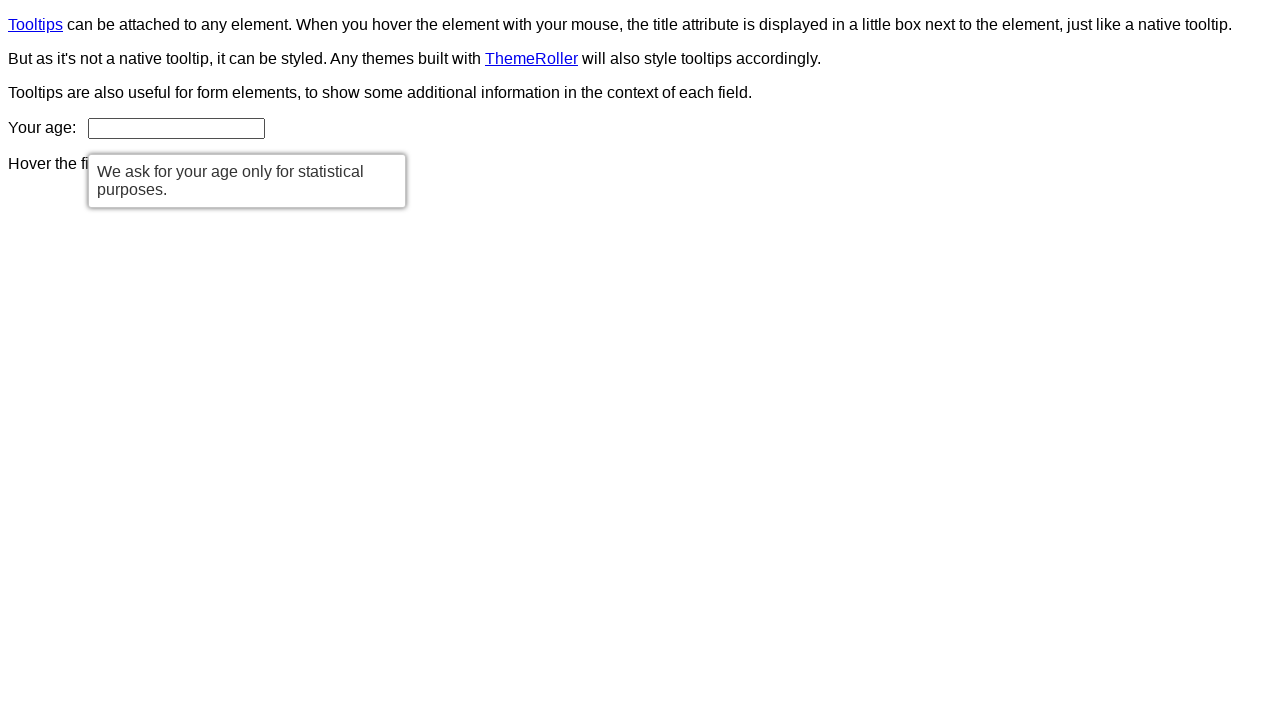